Tests that edits are saved when the input loses focus (blur event).

Starting URL: https://demo.playwright.dev/todomvc

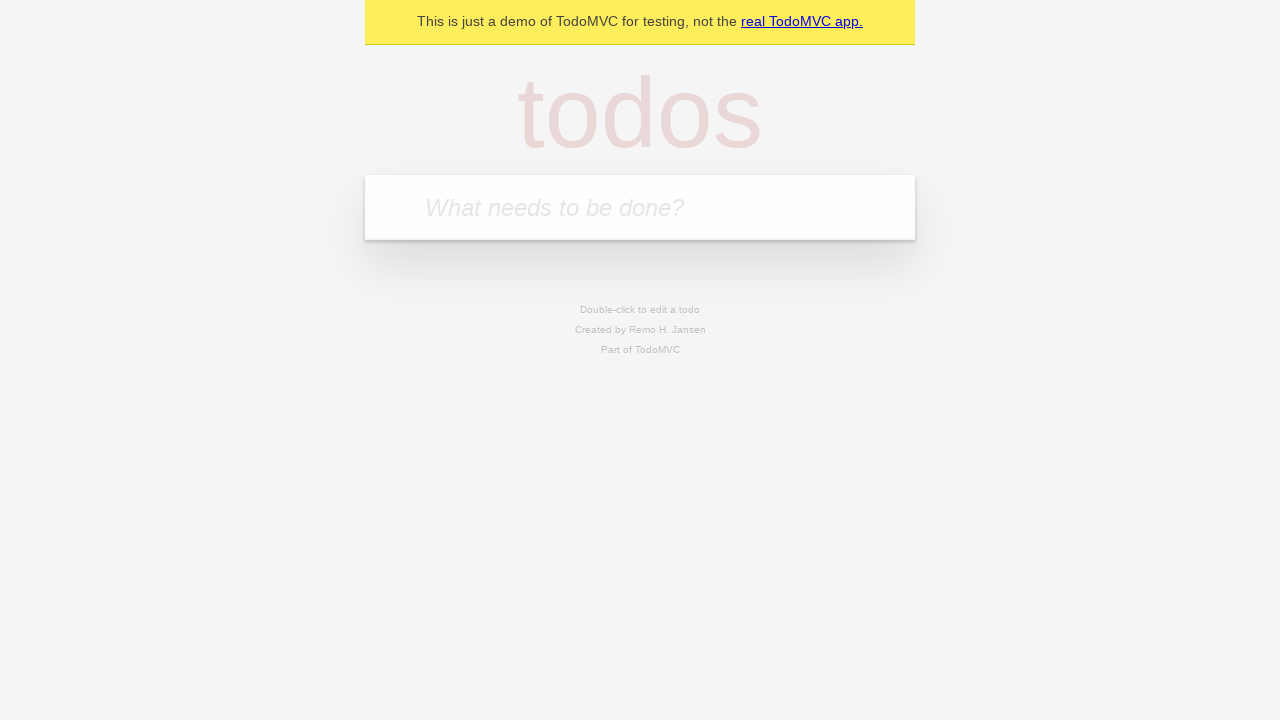

Filled new todo input with 'buy some cheese' on internal:attr=[placeholder="What needs to be done?"i]
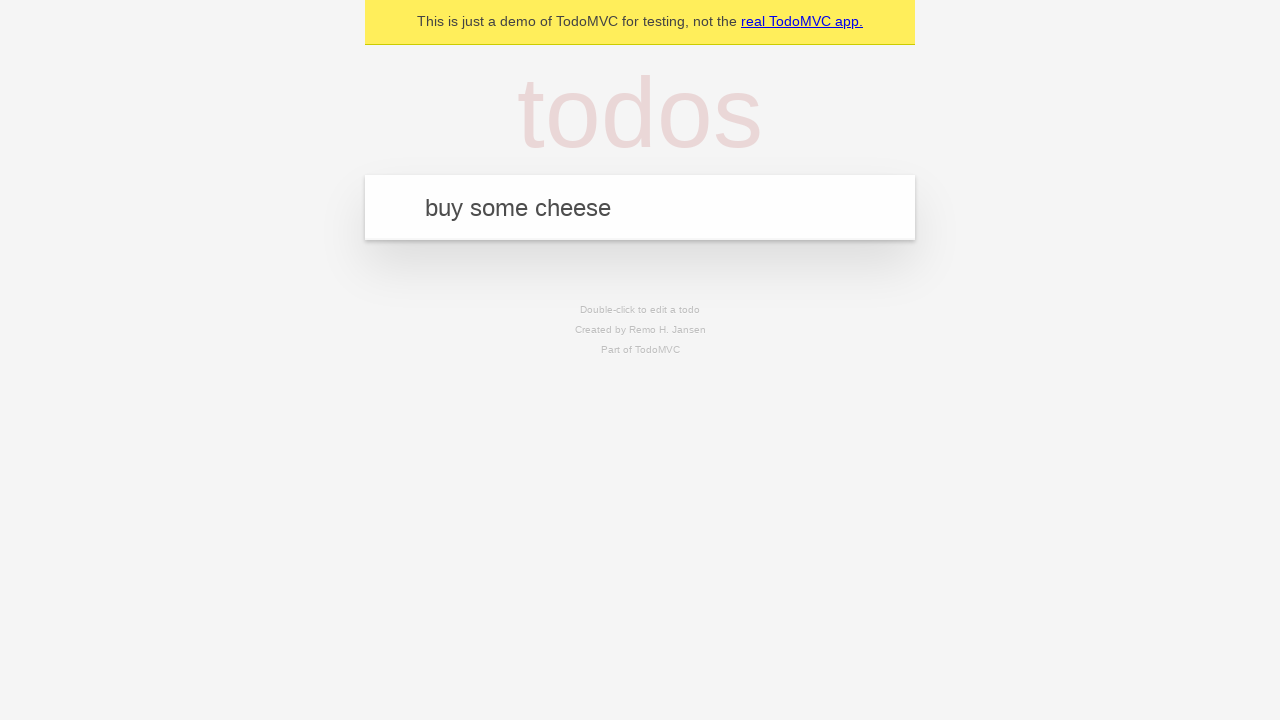

Pressed Enter to create todo 'buy some cheese' on internal:attr=[placeholder="What needs to be done?"i]
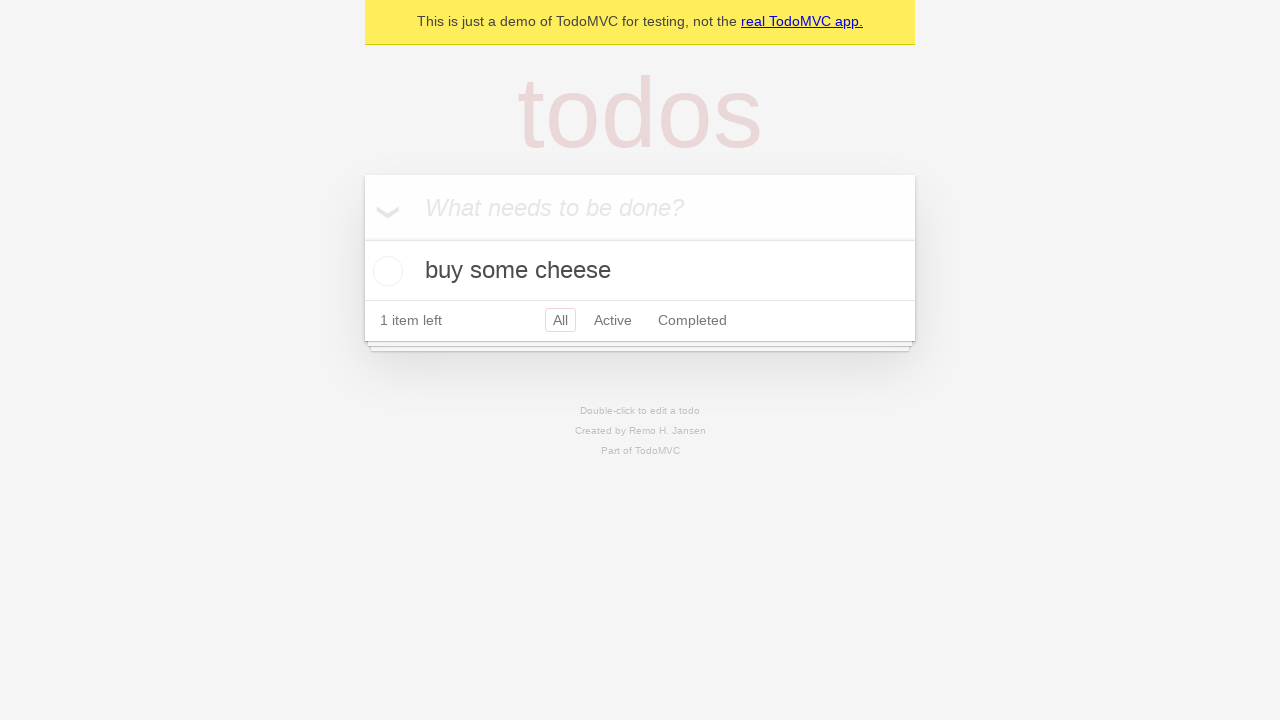

Filled new todo input with 'feed the cat' on internal:attr=[placeholder="What needs to be done?"i]
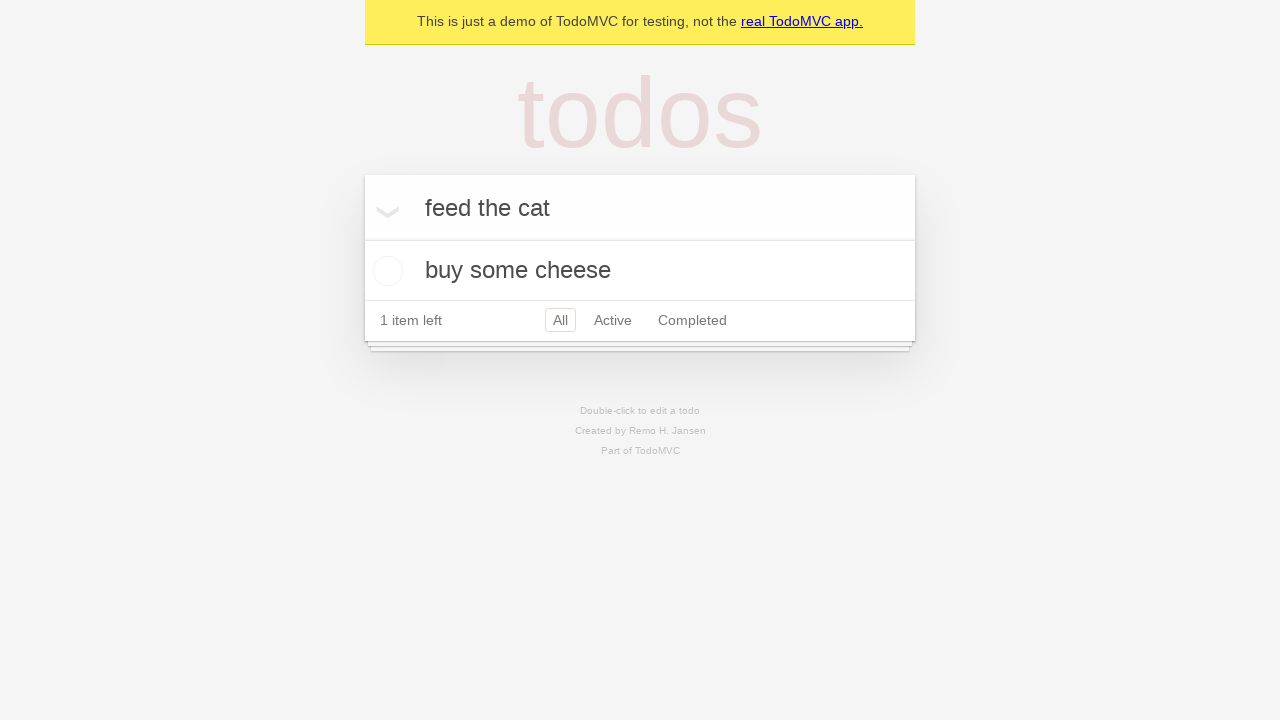

Pressed Enter to create todo 'feed the cat' on internal:attr=[placeholder="What needs to be done?"i]
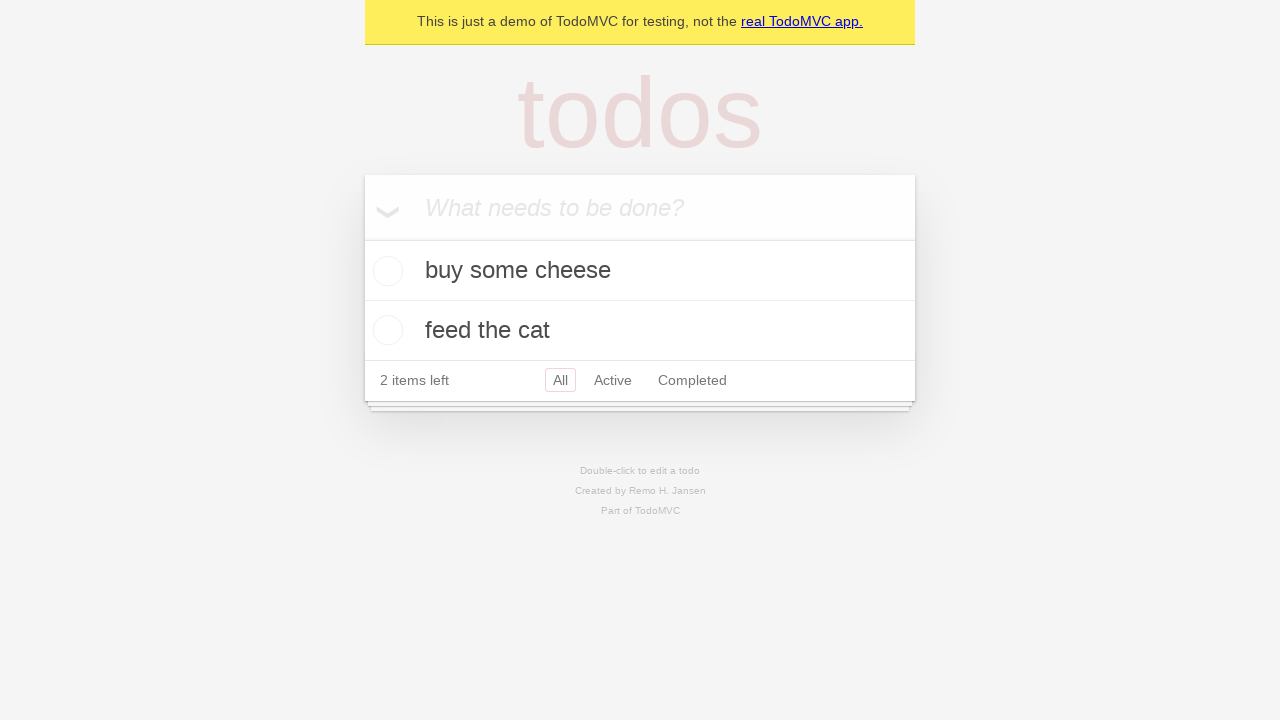

Filled new todo input with 'book a doctors appointment' on internal:attr=[placeholder="What needs to be done?"i]
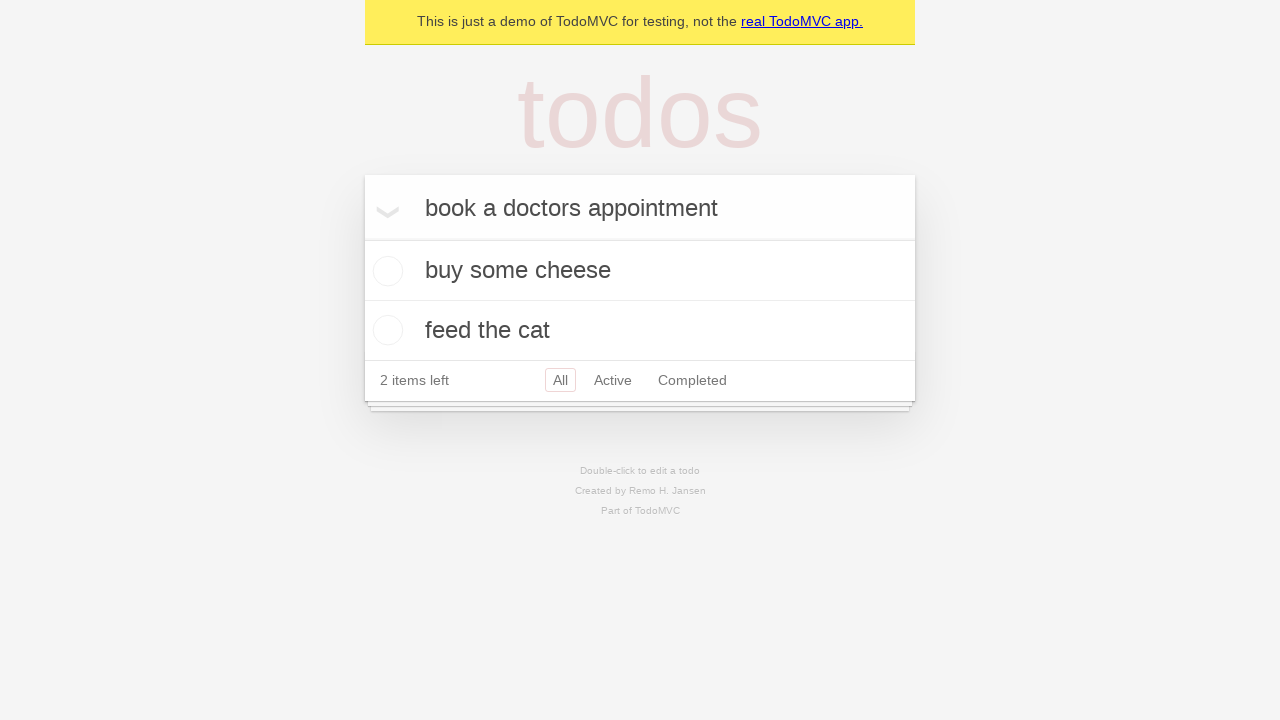

Pressed Enter to create todo 'book a doctors appointment' on internal:attr=[placeholder="What needs to be done?"i]
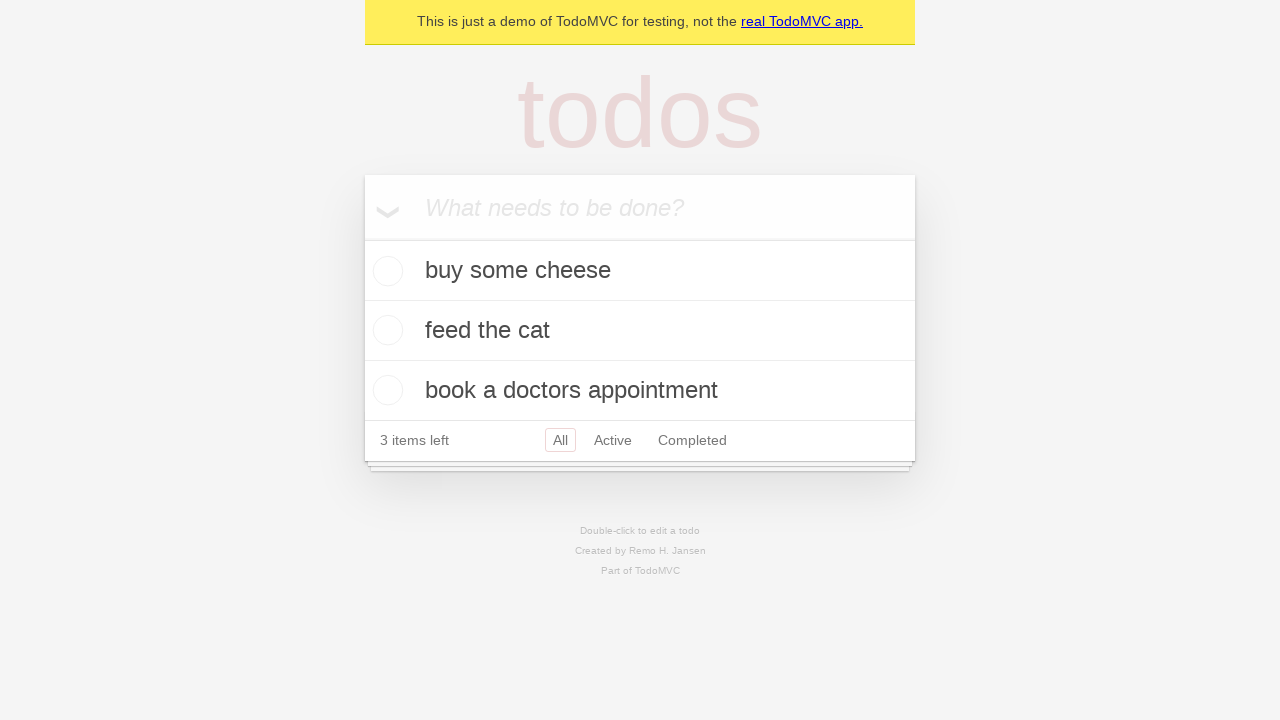

Double-clicked second todo item to enter edit mode at (640, 331) on internal:testid=[data-testid="todo-item"s] >> nth=1
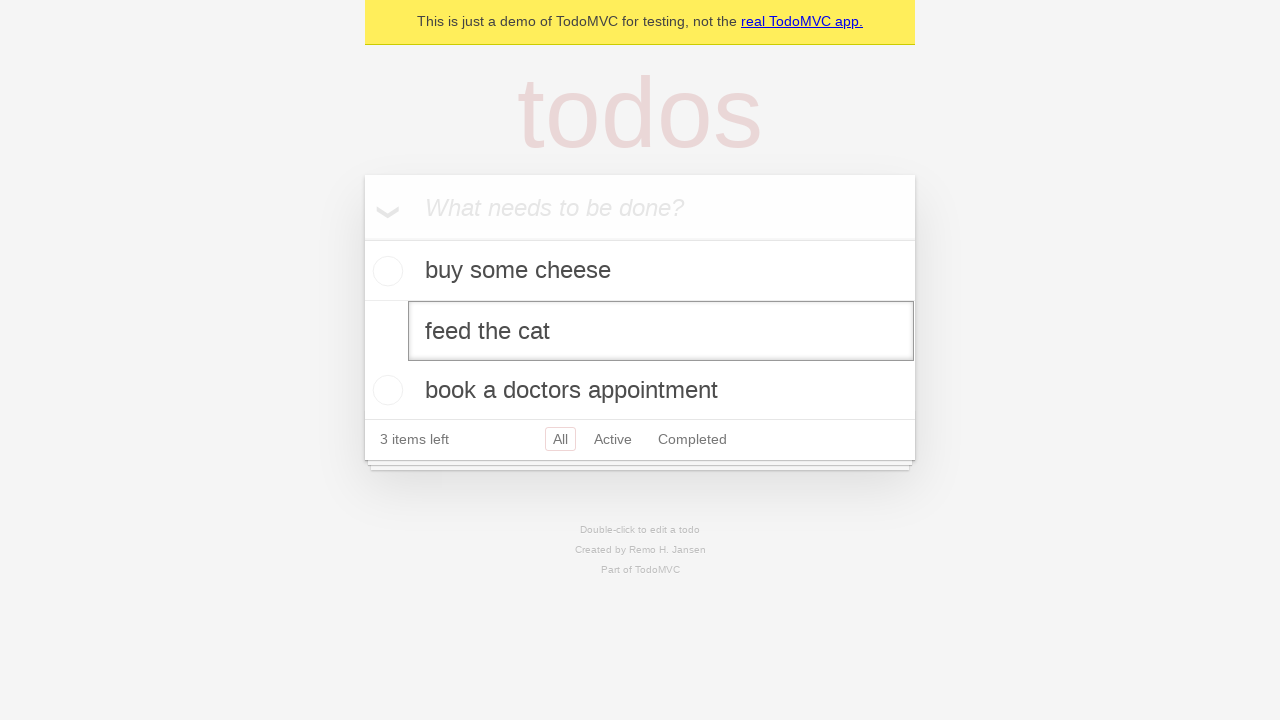

Filled edit textbox with 'buy some sausages' on internal:testid=[data-testid="todo-item"s] >> nth=1 >> internal:role=textbox[nam
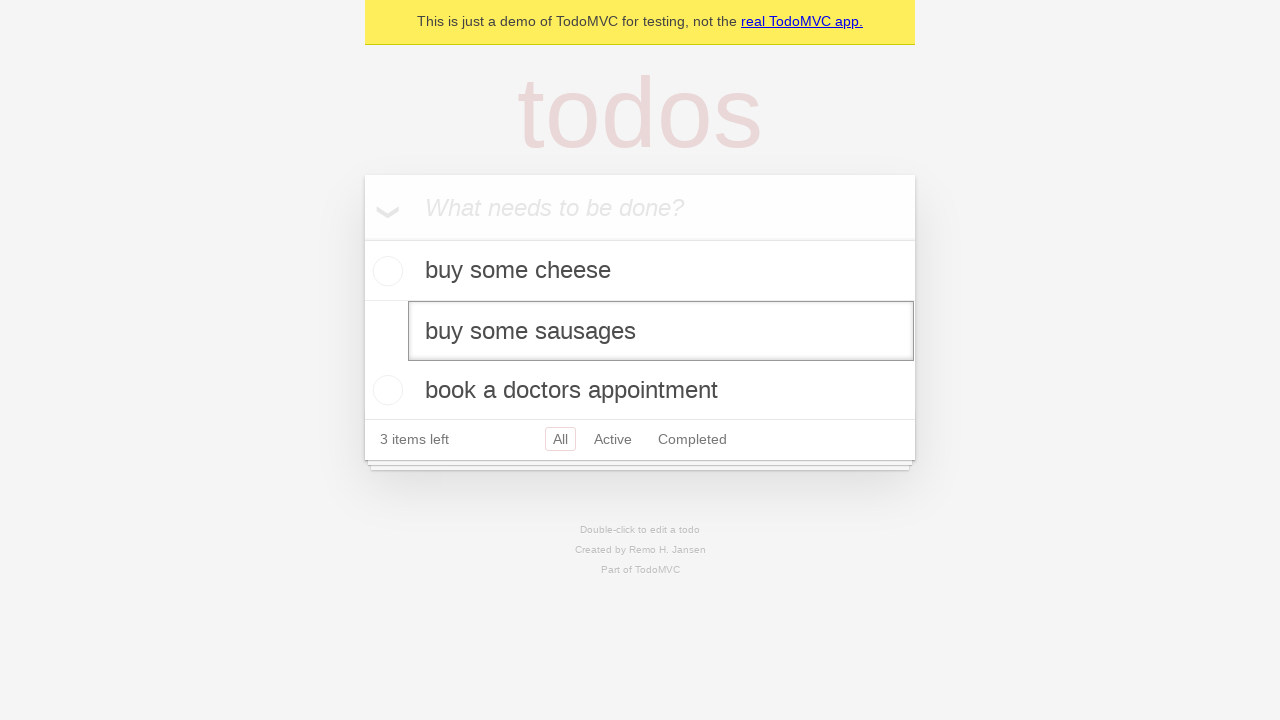

Dispatched blur event to save the edited todo
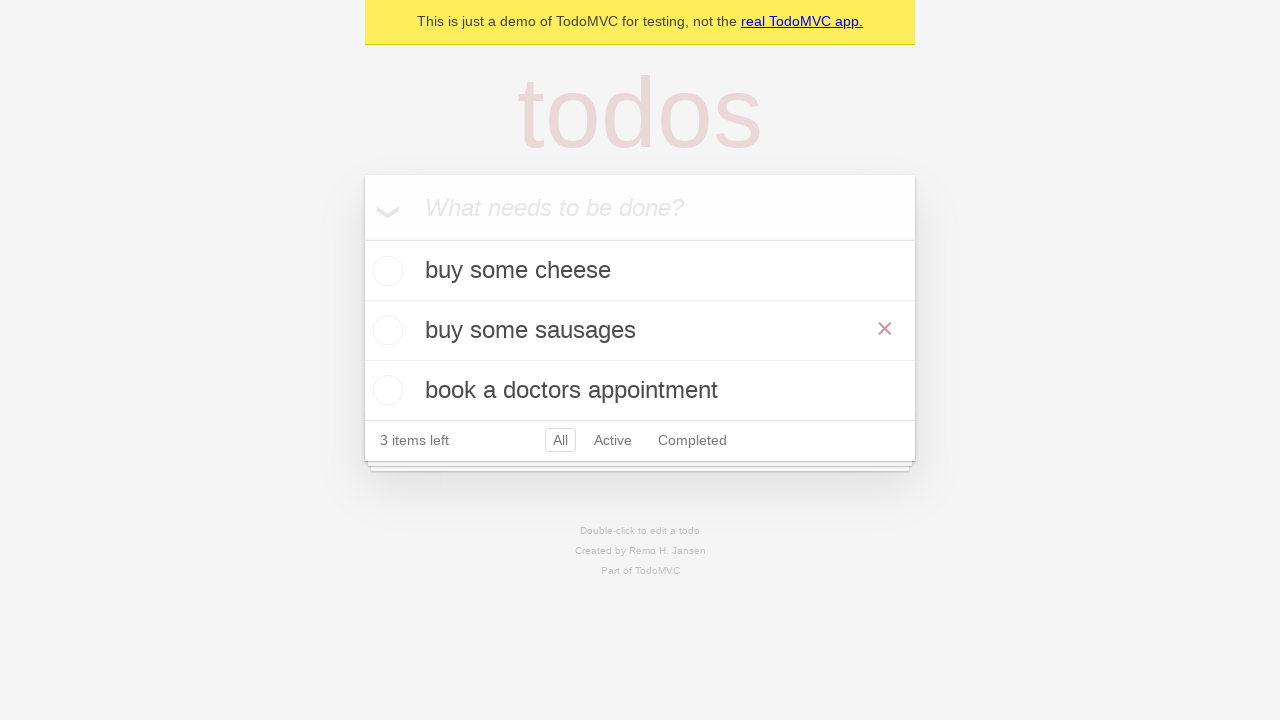

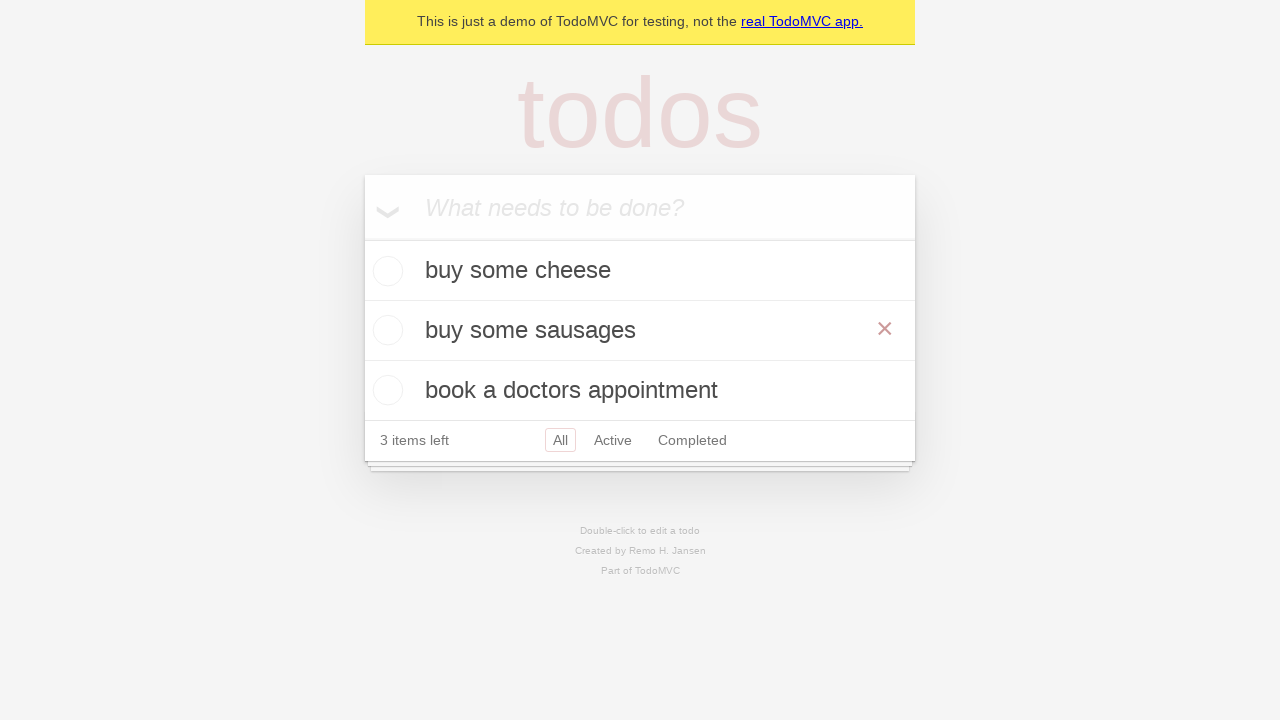